Tests mouse interaction functionality by navigating to buttons page and performing double click, right click, and regular click actions on different buttons

Starting URL: https://demo-project.wedevx.co/

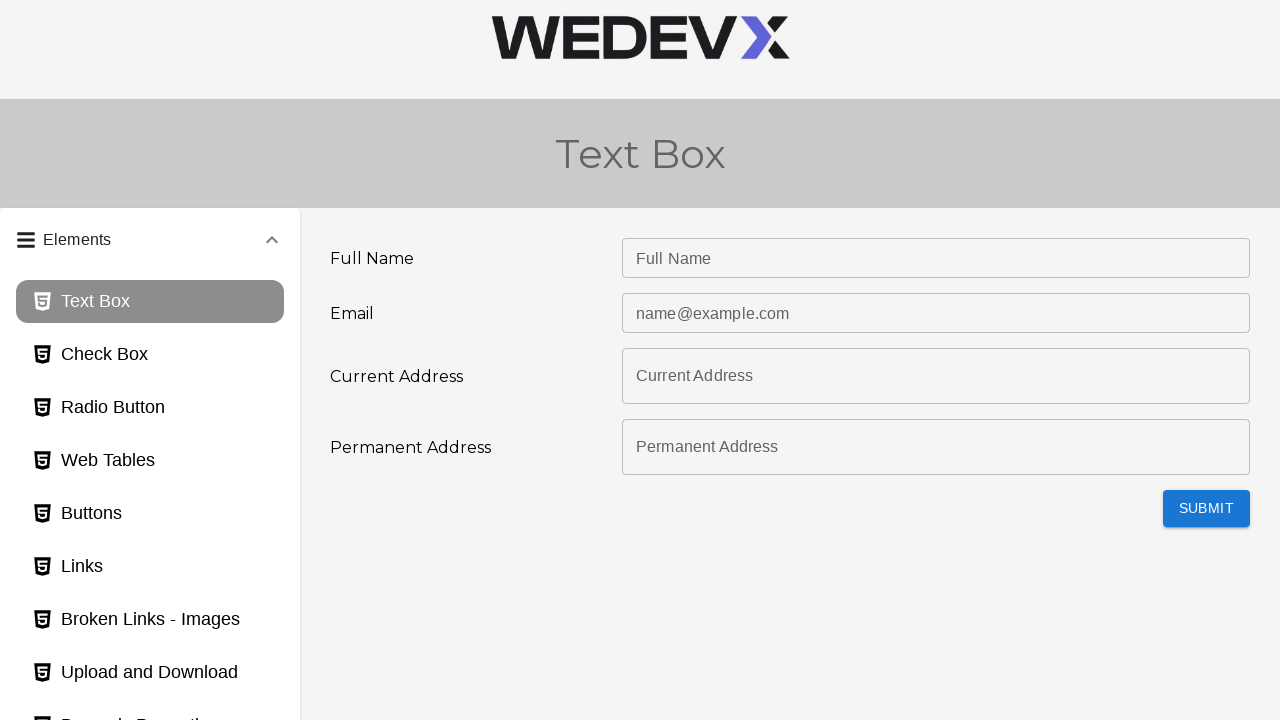

Clicked on buttons page link to navigate to buttons page at (150, 514) on #buttons_page
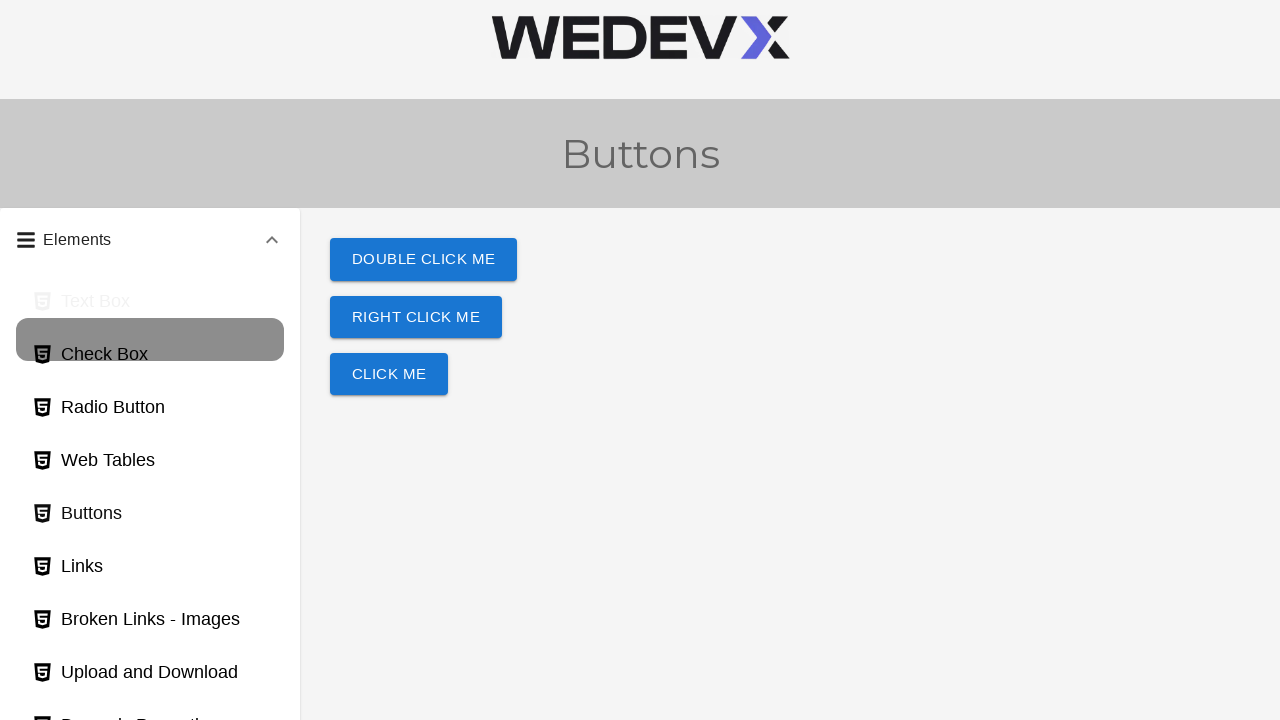

Double clicked the double click button at (424, 260) on #doubleClickBtn
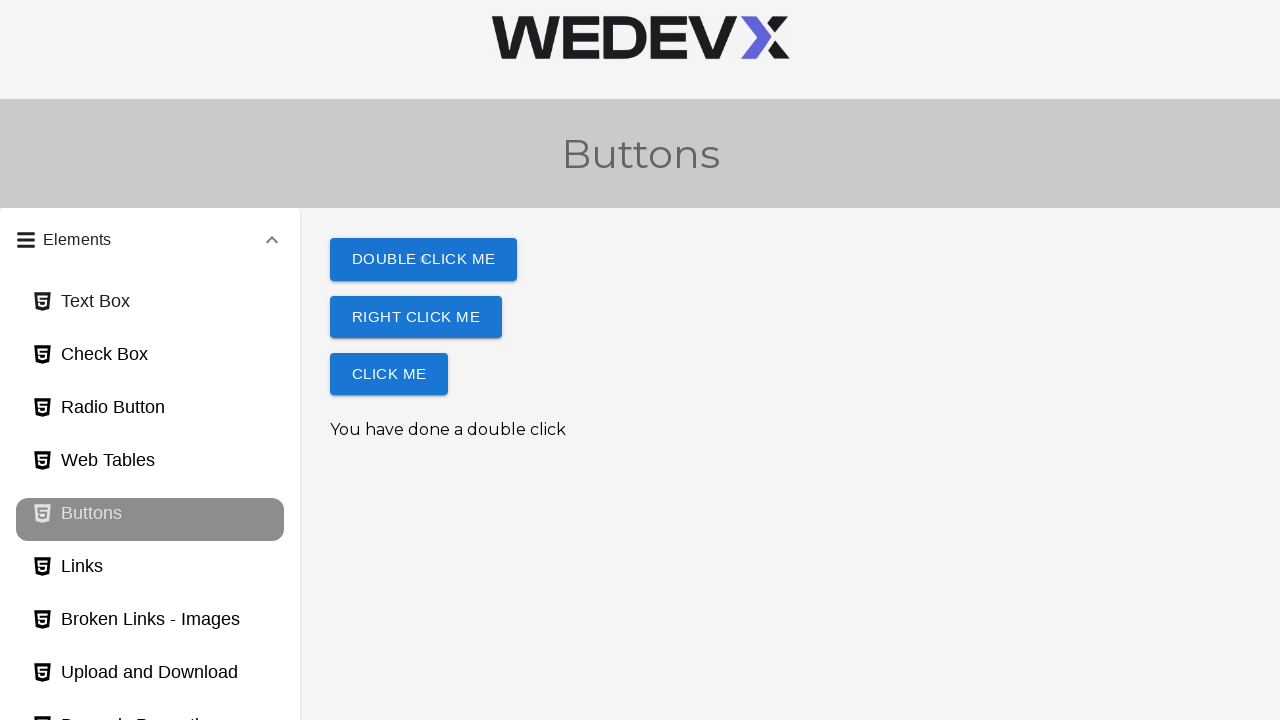

Right clicked the right click button at (416, 317) on #rightClickBtn
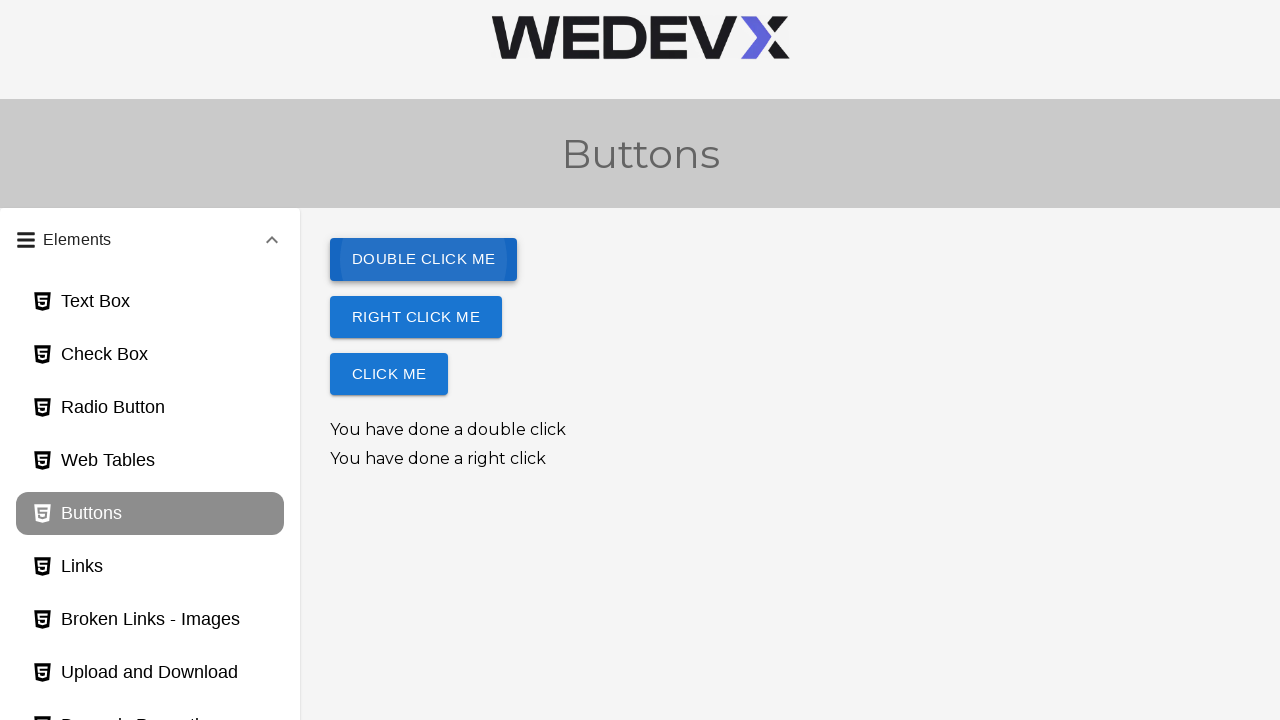

Performed regular click on the click me button at (389, 374) on #TiIX0
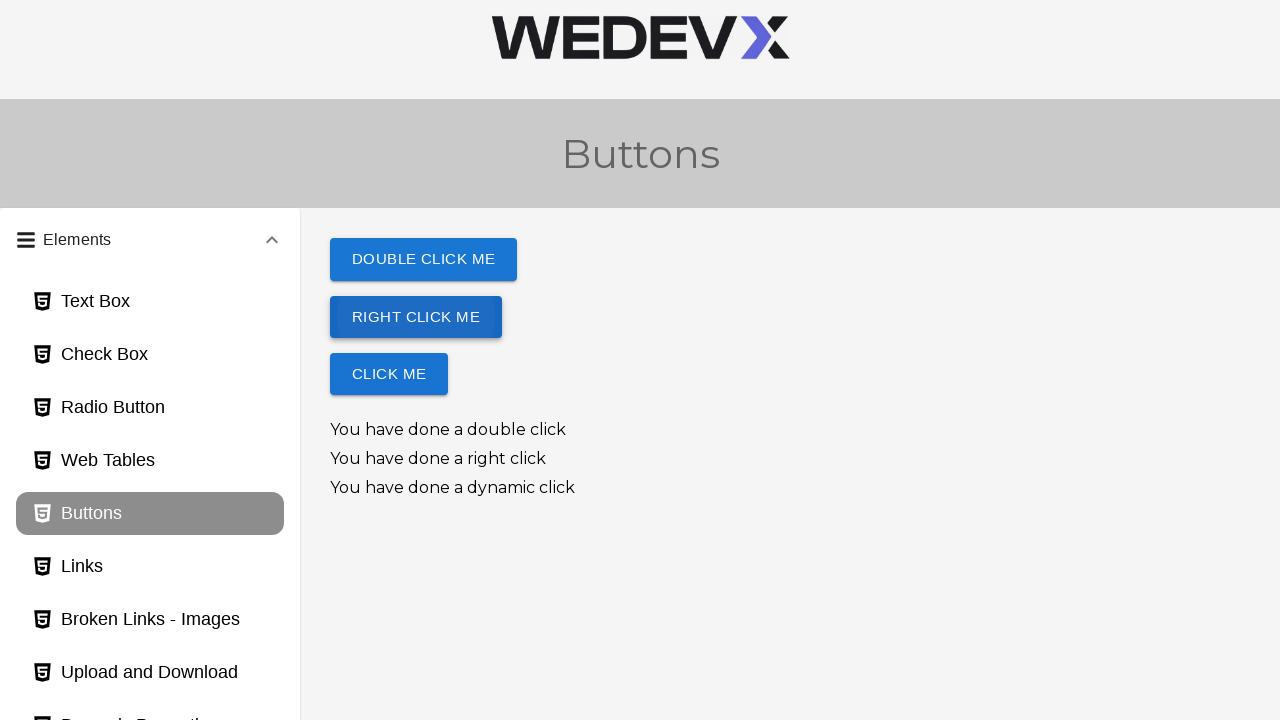

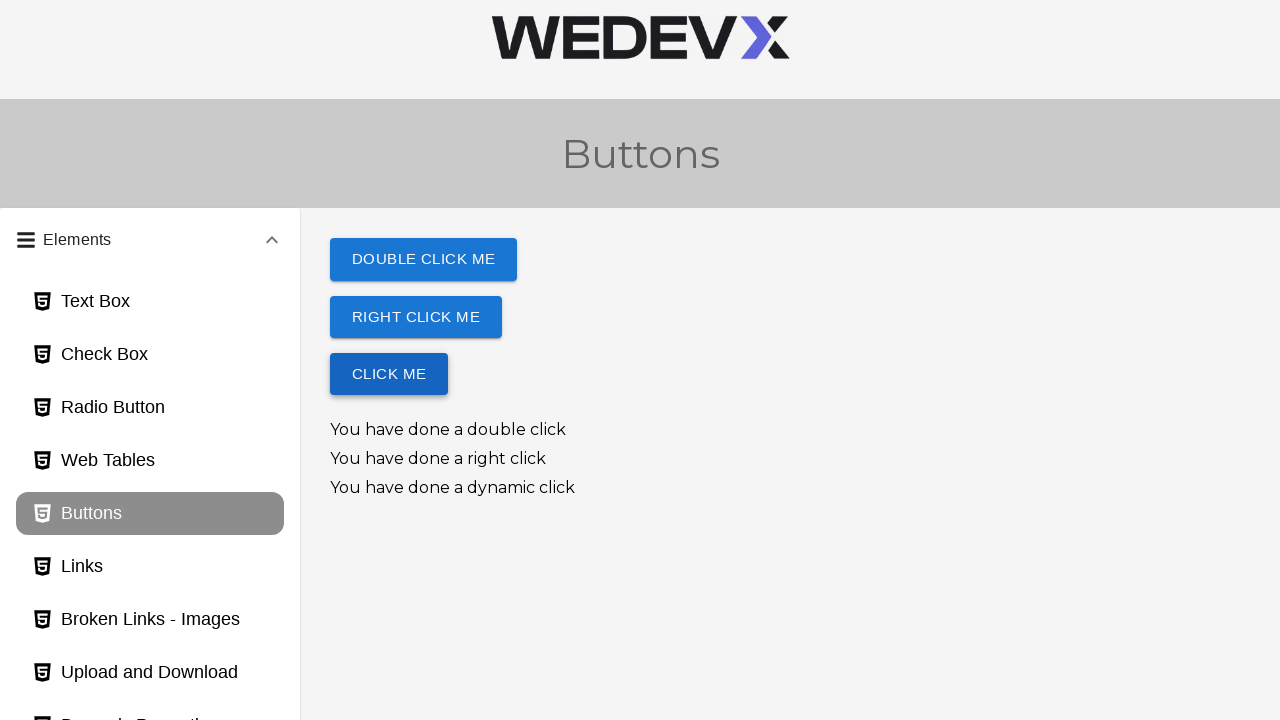